Tests FAQ accordion question 6 by scrolling to the FAQ section, clicking on the sixth question, and verifying the answer about scooter battery charge is displayed.

Starting URL: https://qa-scooter.praktikum-services.ru/

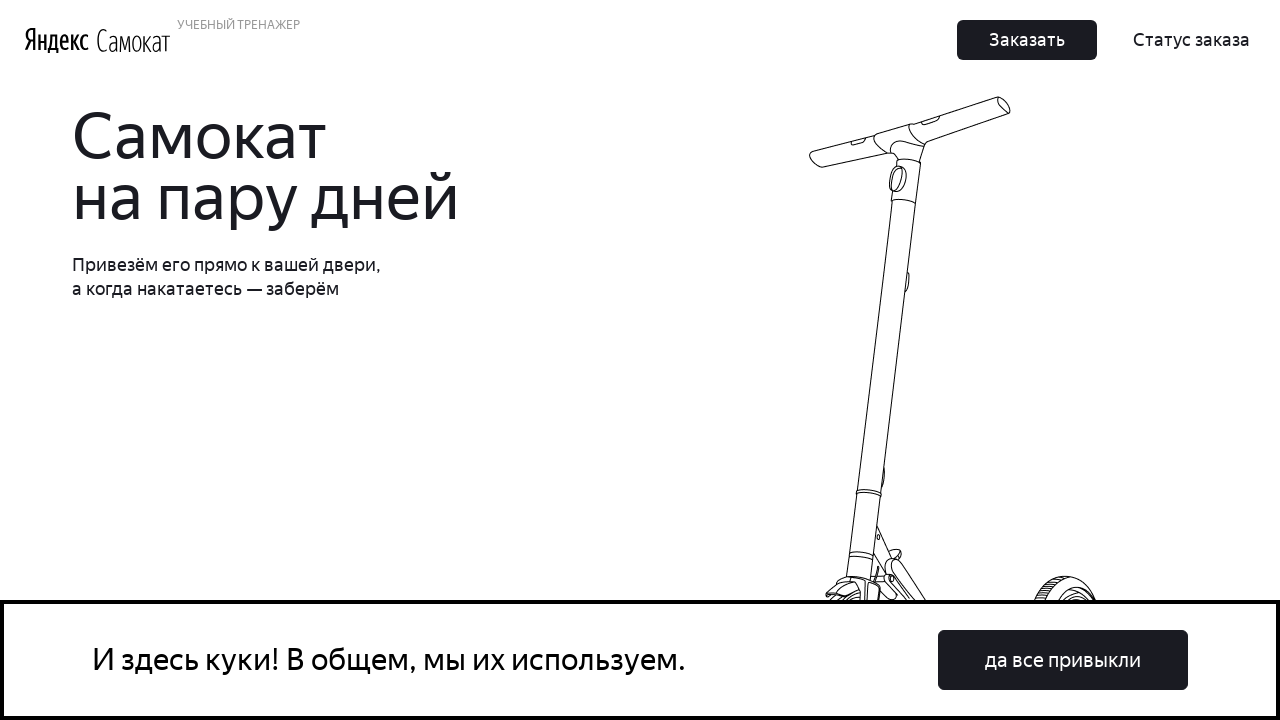

Scrolled to FAQ section (question 8 area)
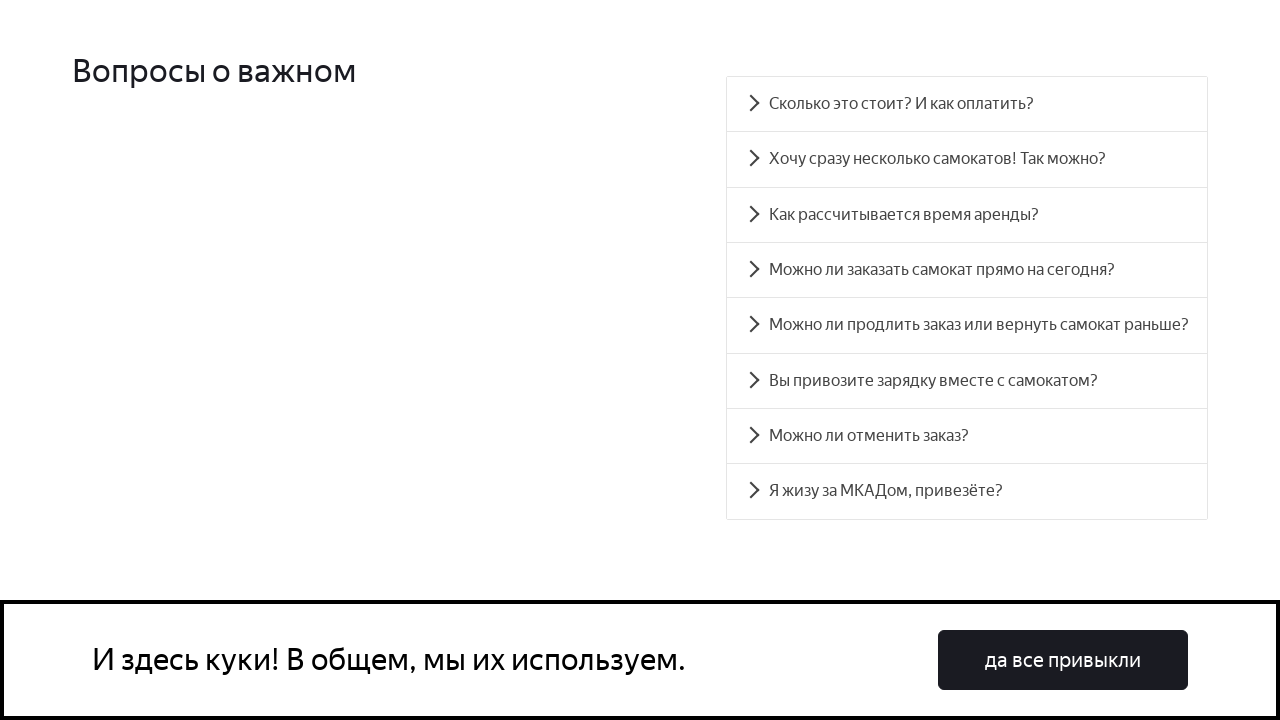

Clicked on FAQ question 6 at (967, 381) on #accordion__heading-5
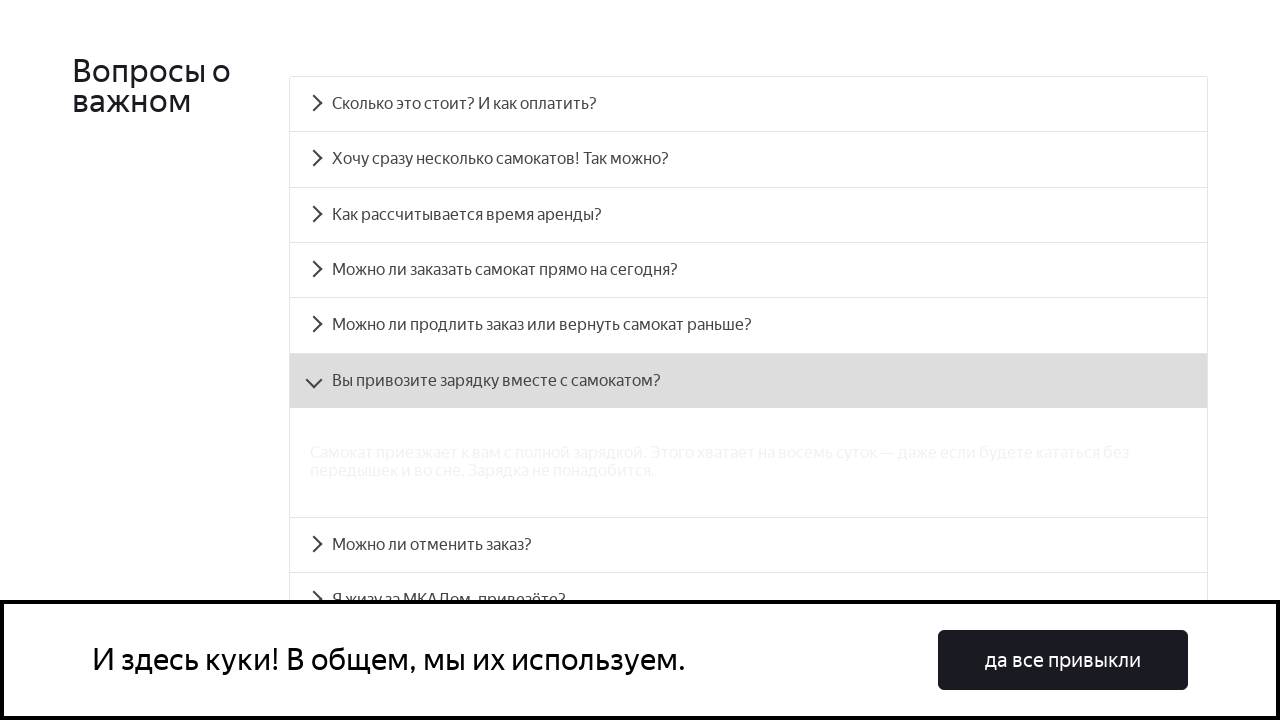

Verified answer about scooter battery charge is visible
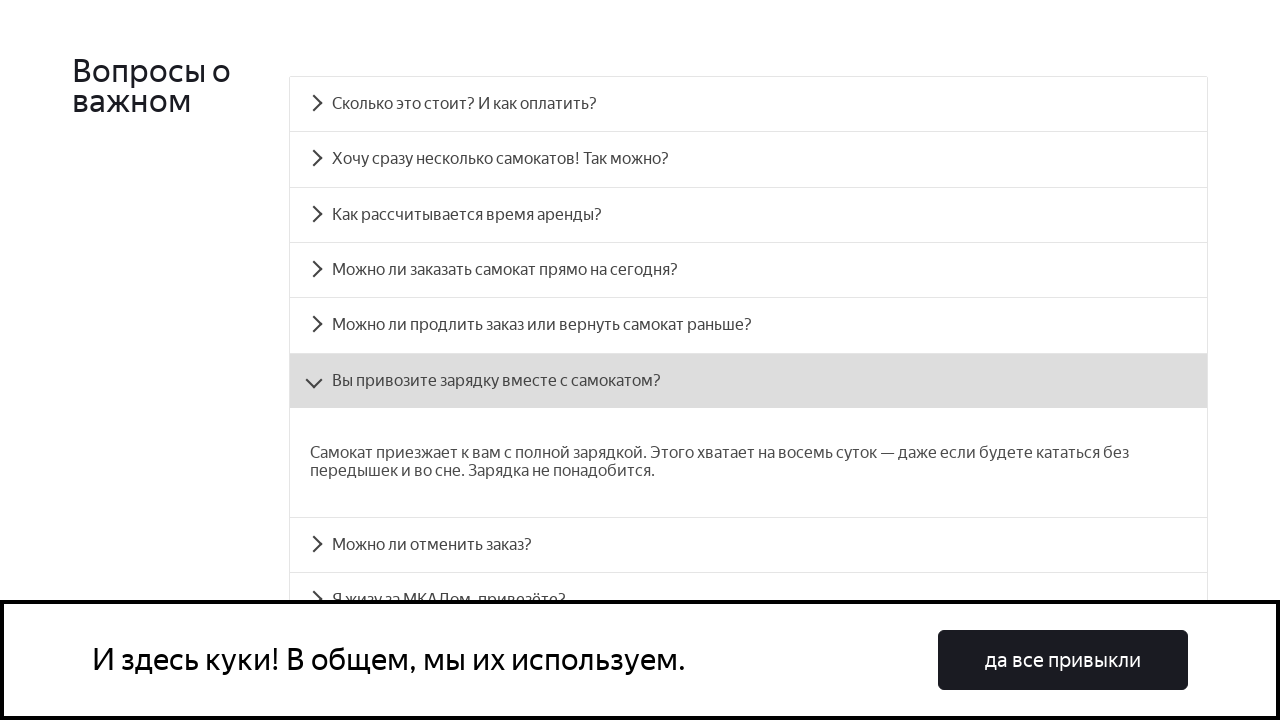

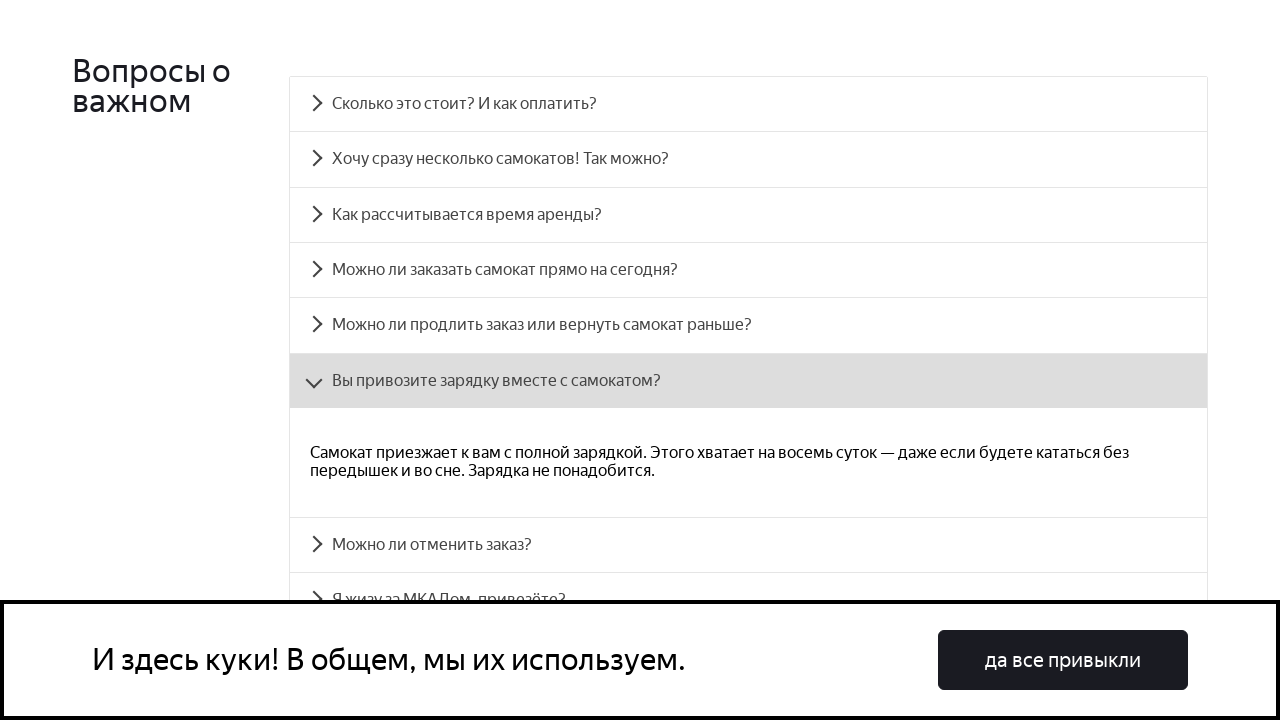